Tests checkbox functionality with explicit waits, toggling the selection state of two checkboxes

Starting URL: http://the-internet.herokuapp.com/checkboxes

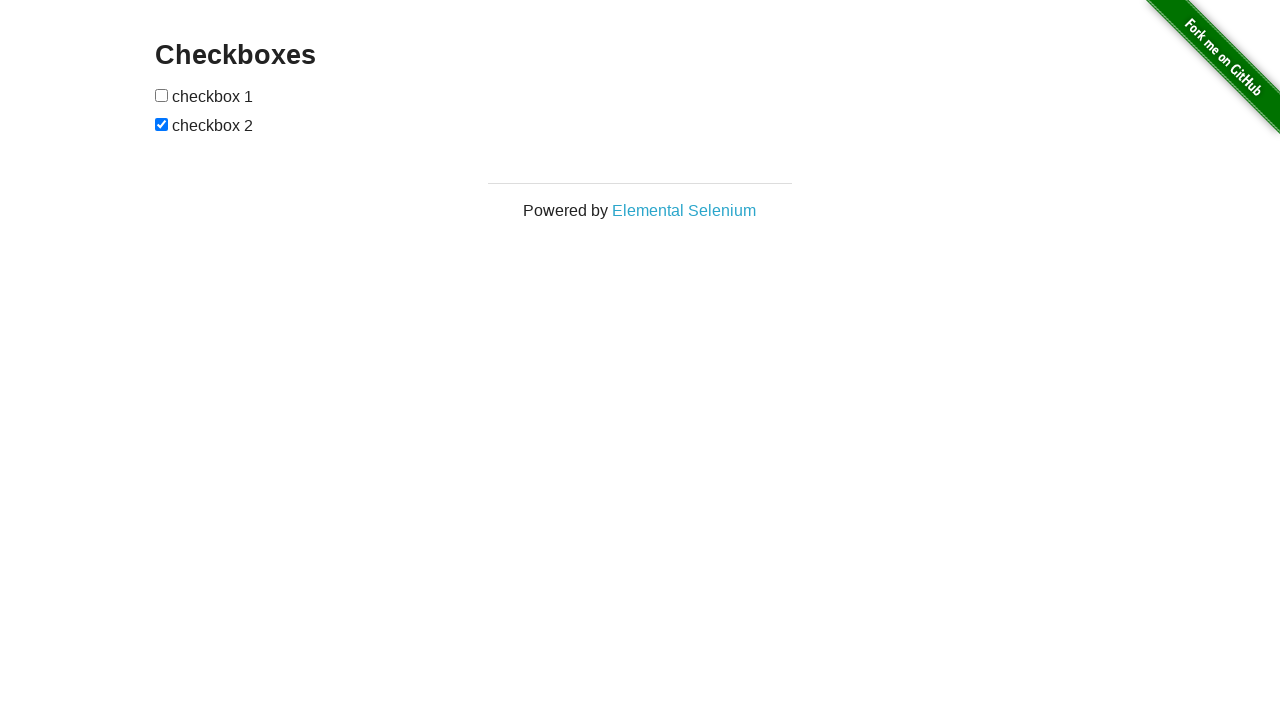

First checkbox became visible
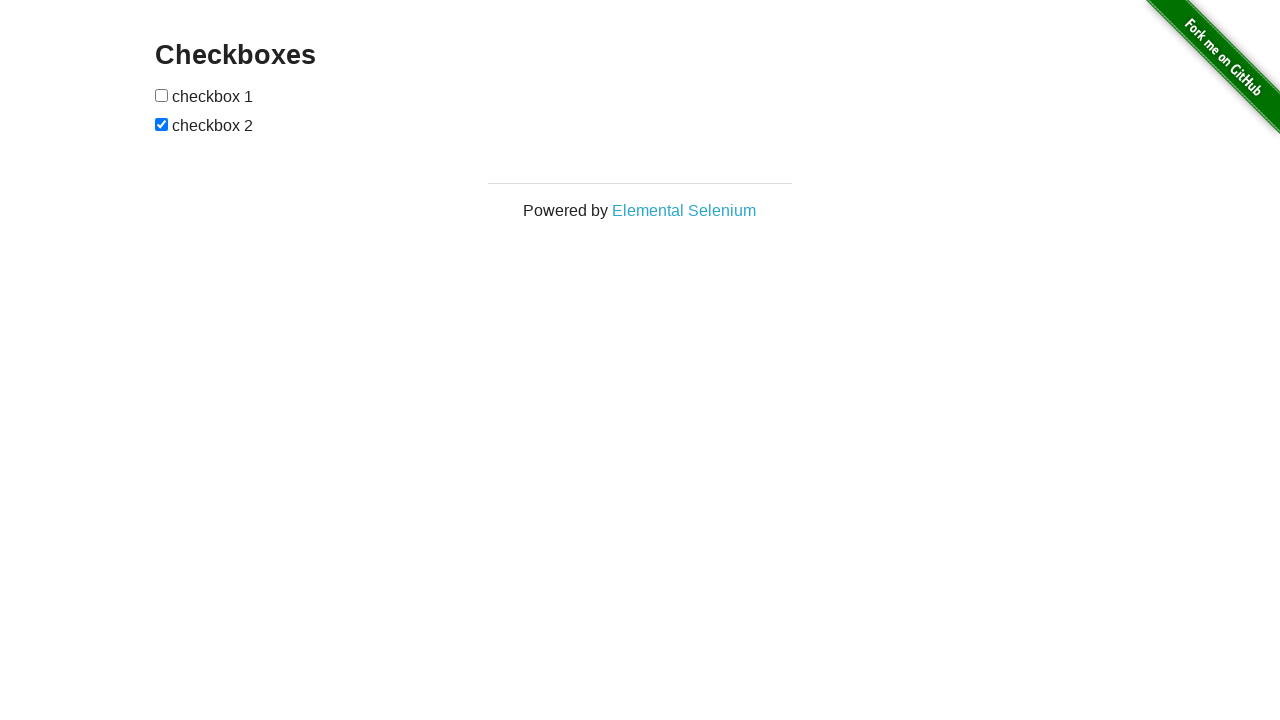

Second checkbox became visible
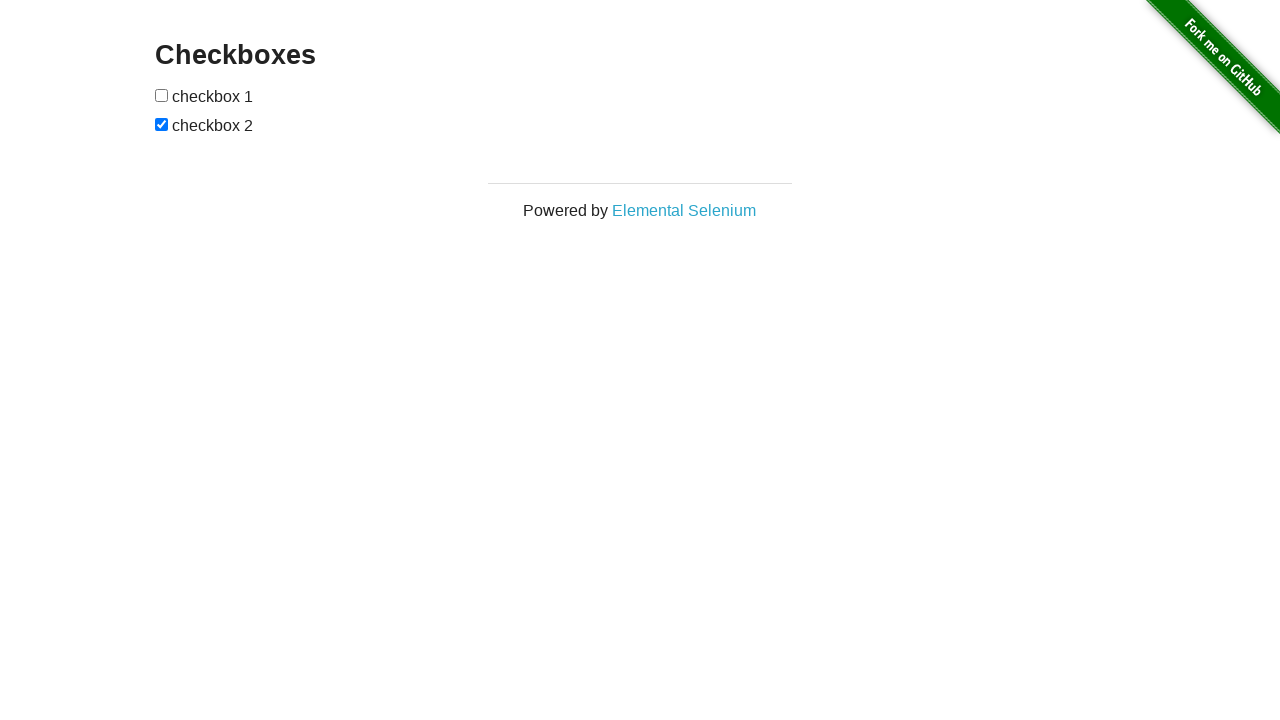

Located first checkbox element
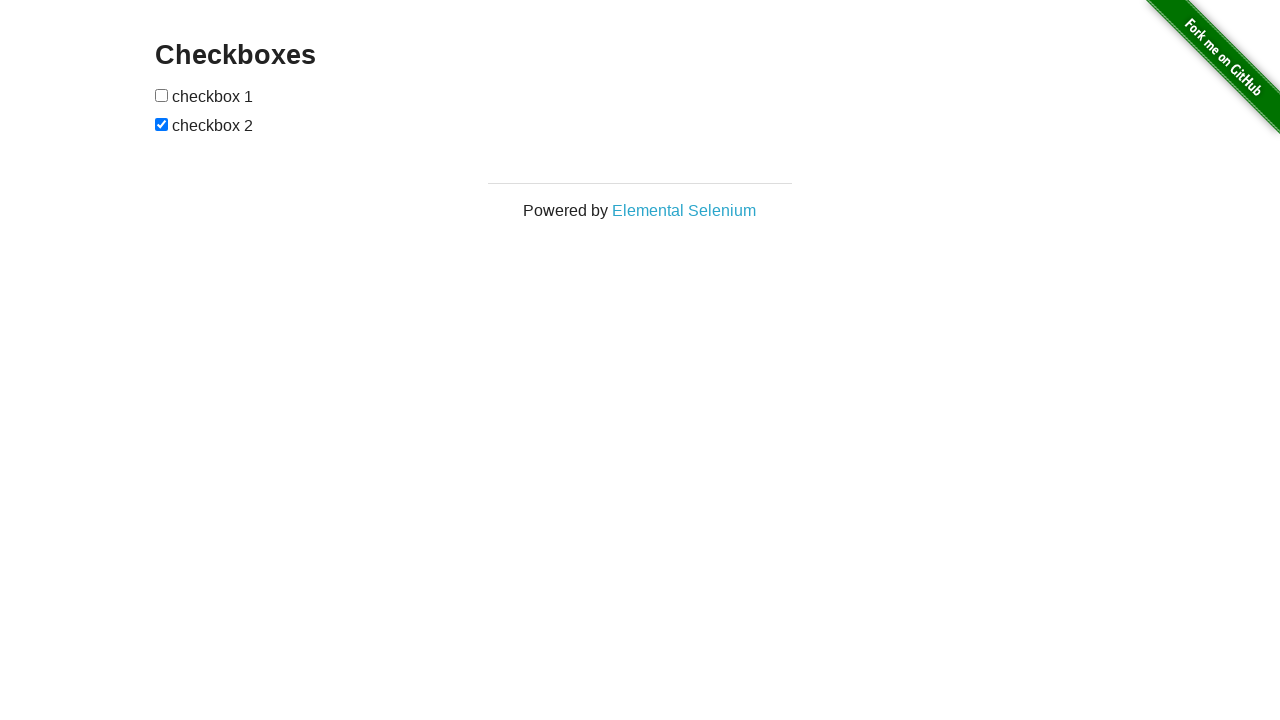

Located second checkbox element
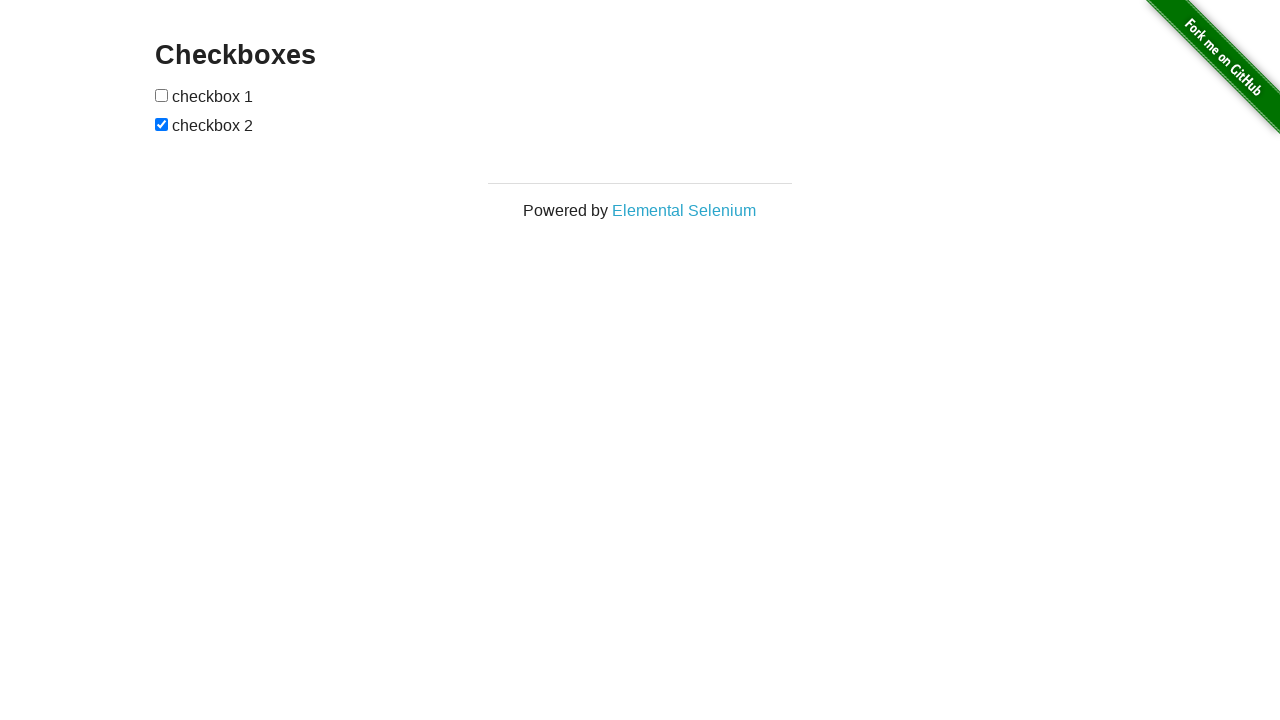

Clicked first checkbox to toggle selection state at (162, 95) on xpath=//body//input[1]
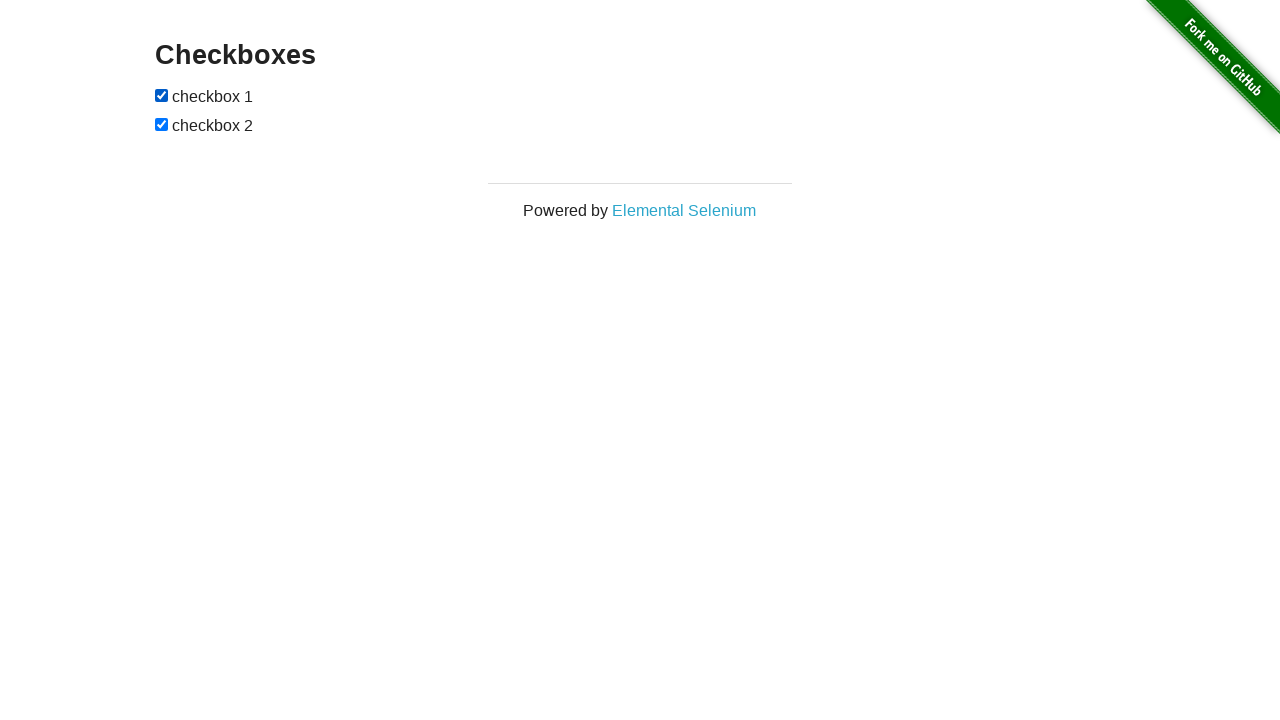

Clicked second checkbox to toggle selection state at (162, 124) on xpath=//body//input[2]
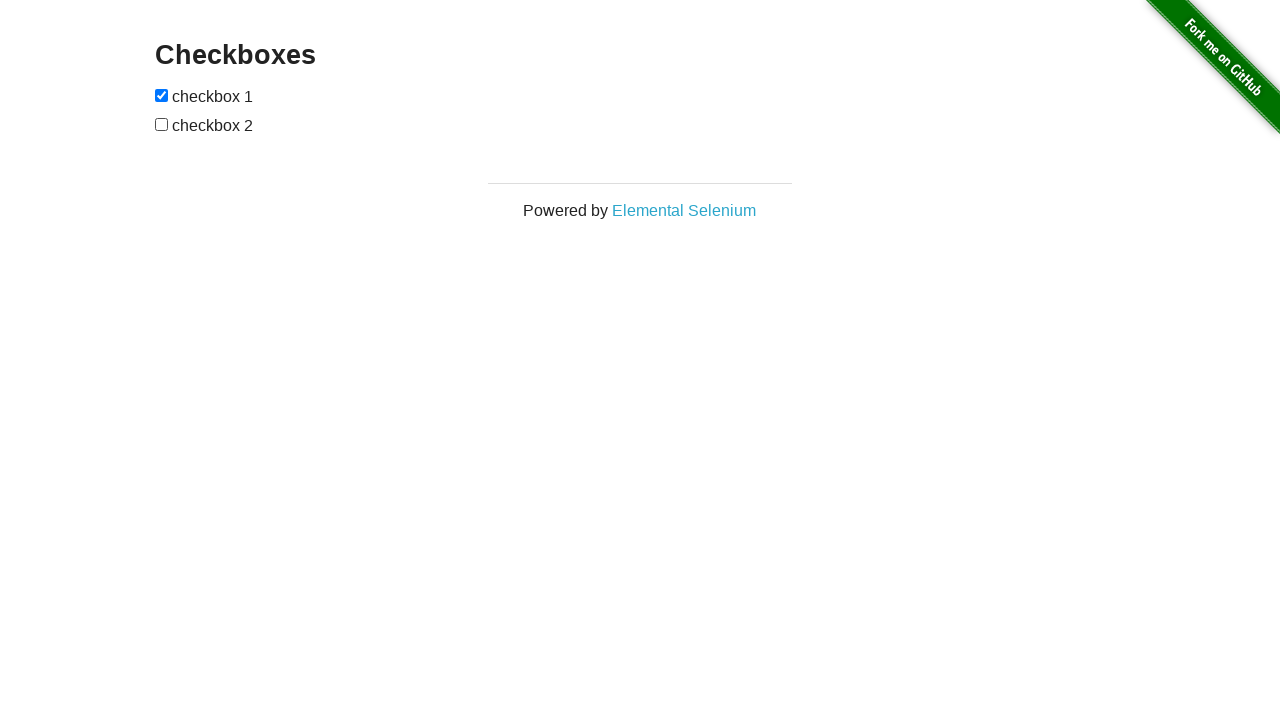

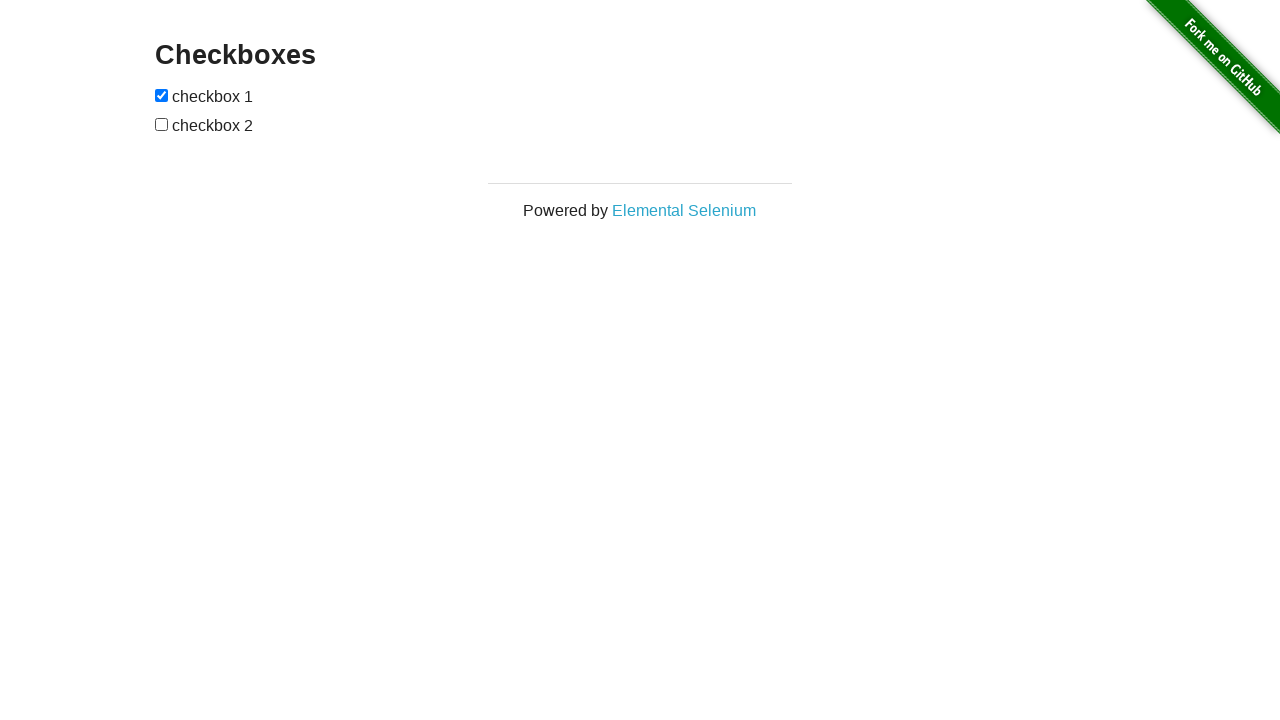